Tests alert and confirm popup handling by triggering alerts and confirming dialogs

Starting URL: https://rahulshettyacademy.com/AutomationPractice/

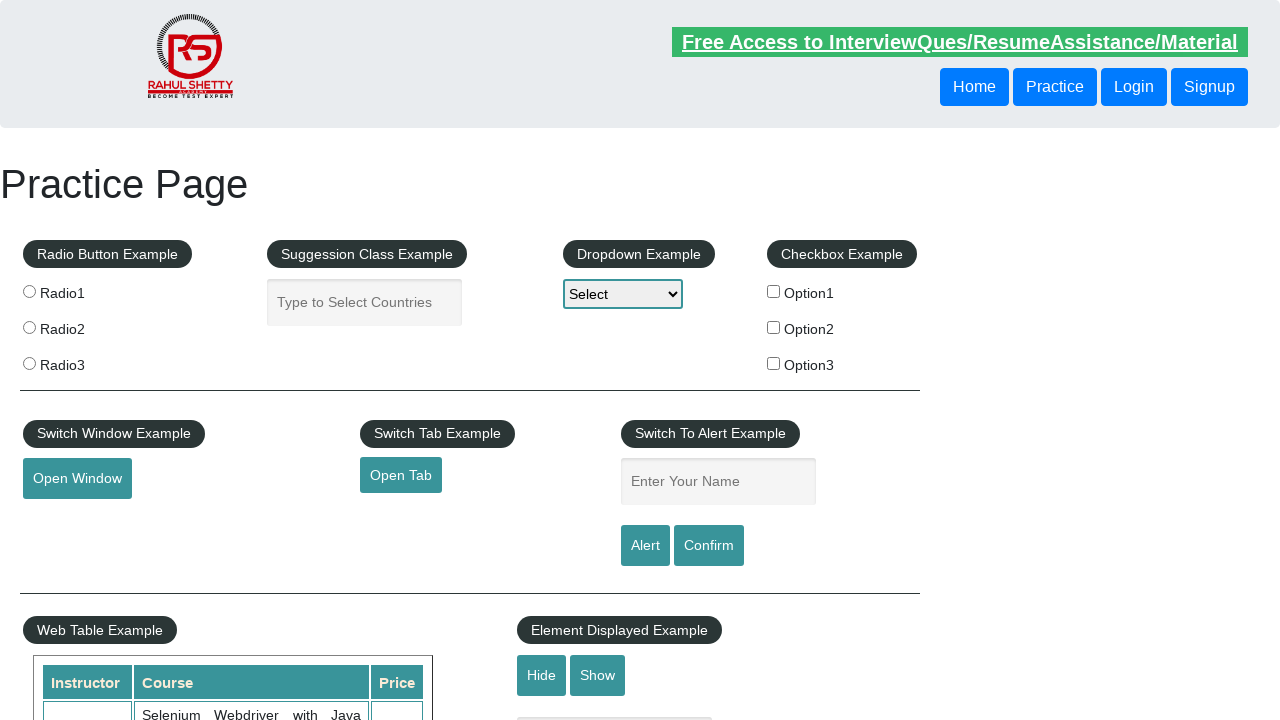

Set up dialog handler to accept all dialogs
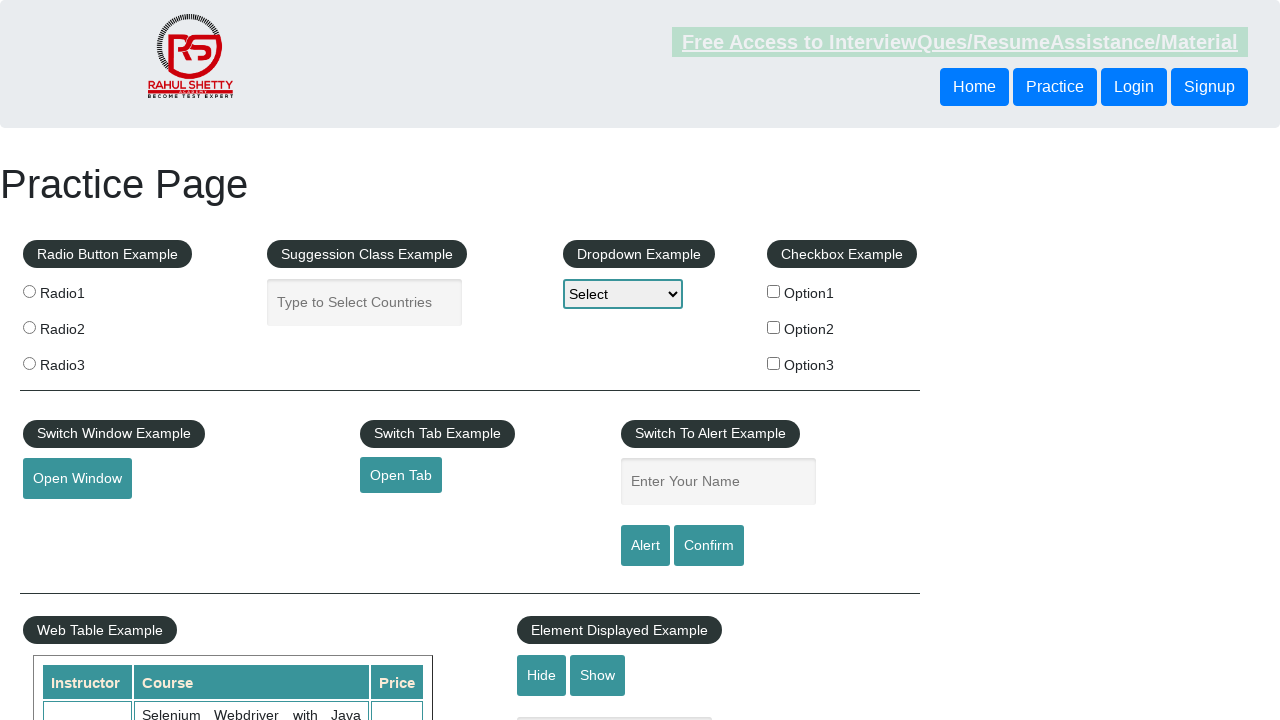

Clicked alert button to trigger alert popup at (645, 546) on #alertbtn
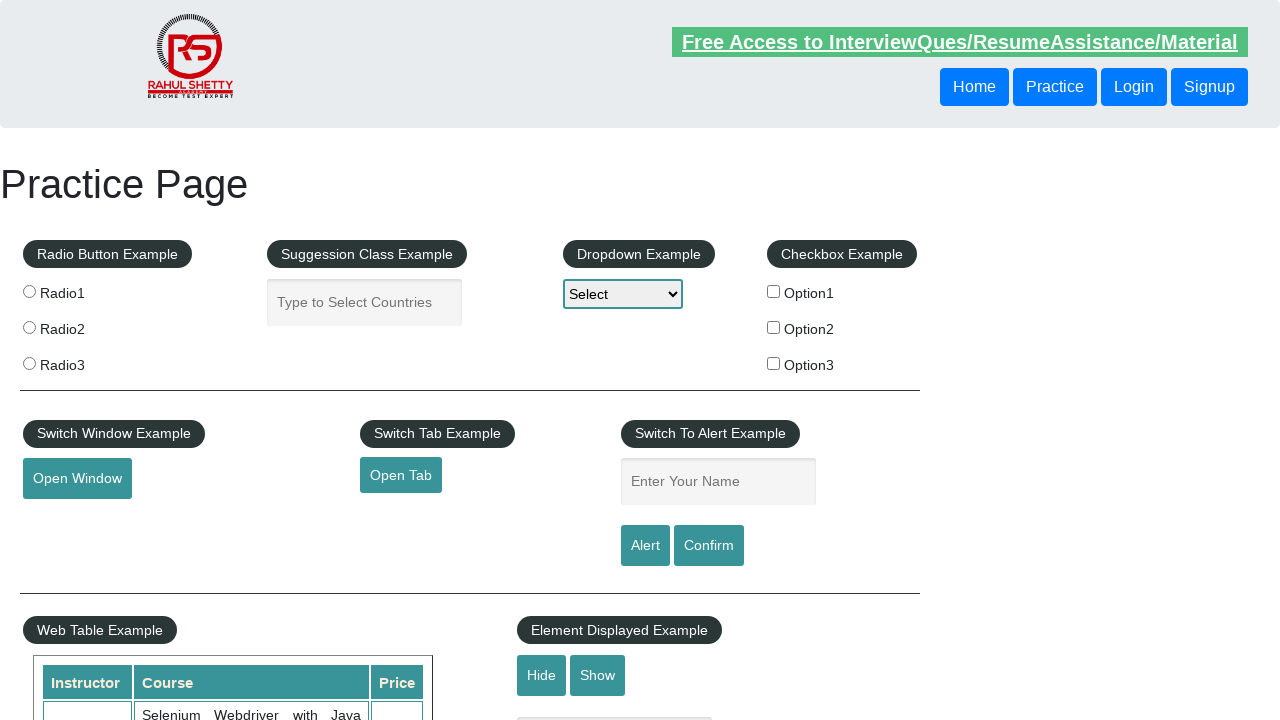

Clicked confirm button to trigger confirm dialog at (709, 546) on #confirmbtn
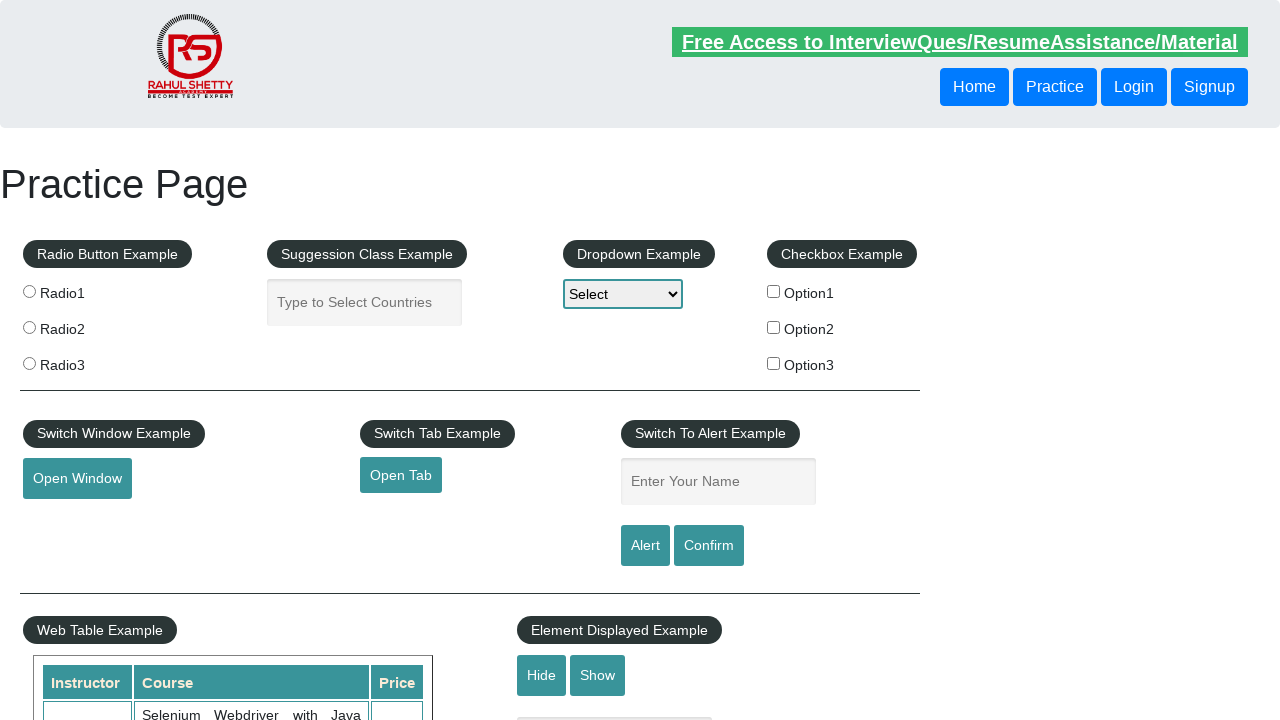

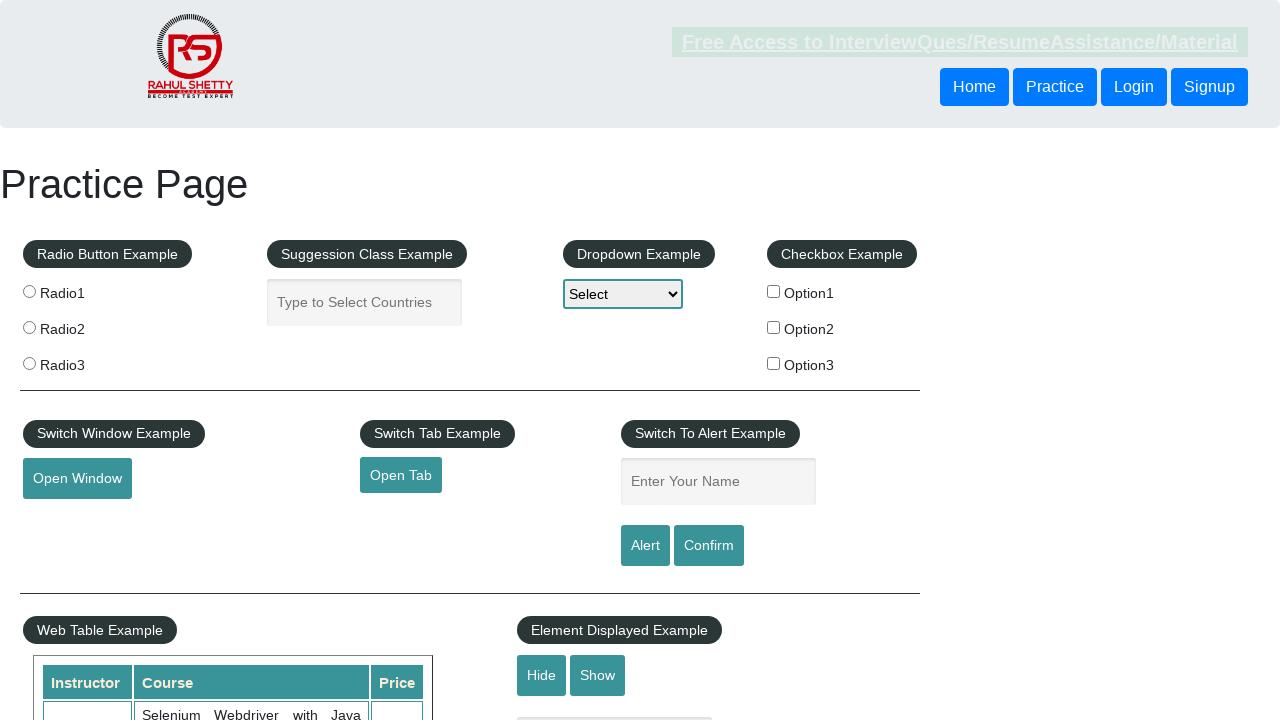